Tests the category filter functionality by clicking on the Phones category filter and verifying that filtered products are displayed

Starting URL: https://www.demoblaze.com

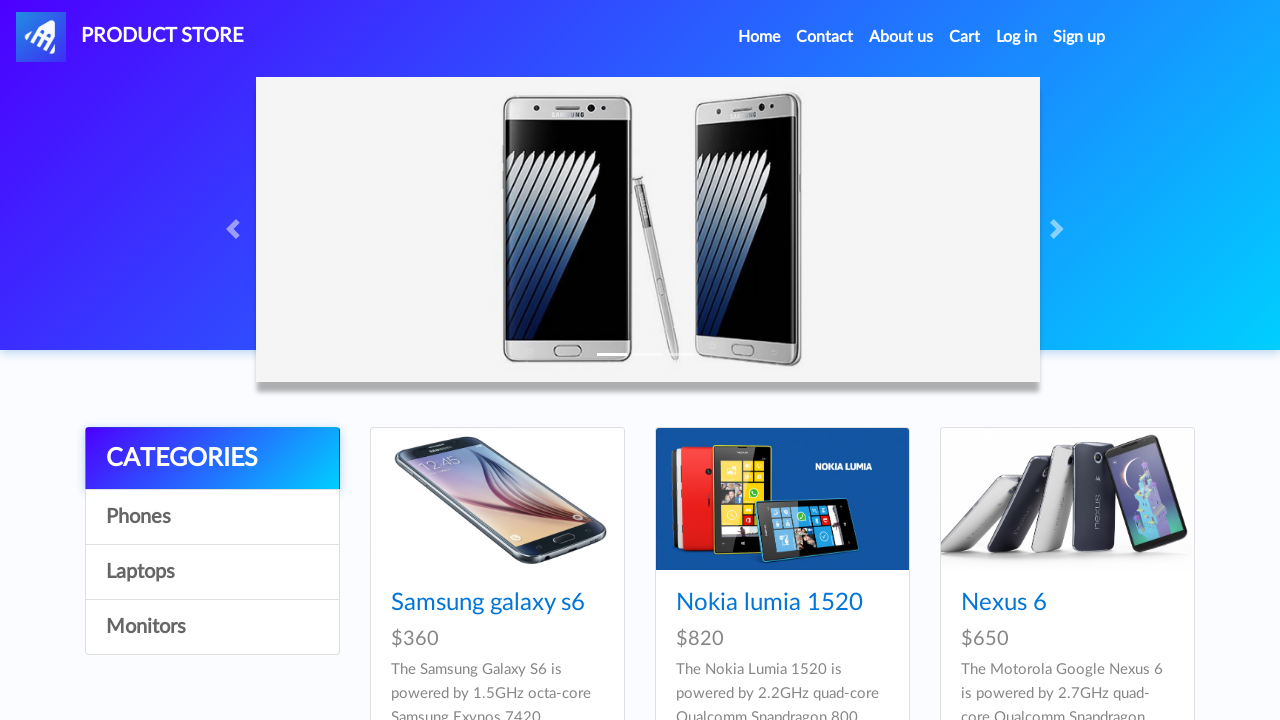

Navigation bar loaded and visible
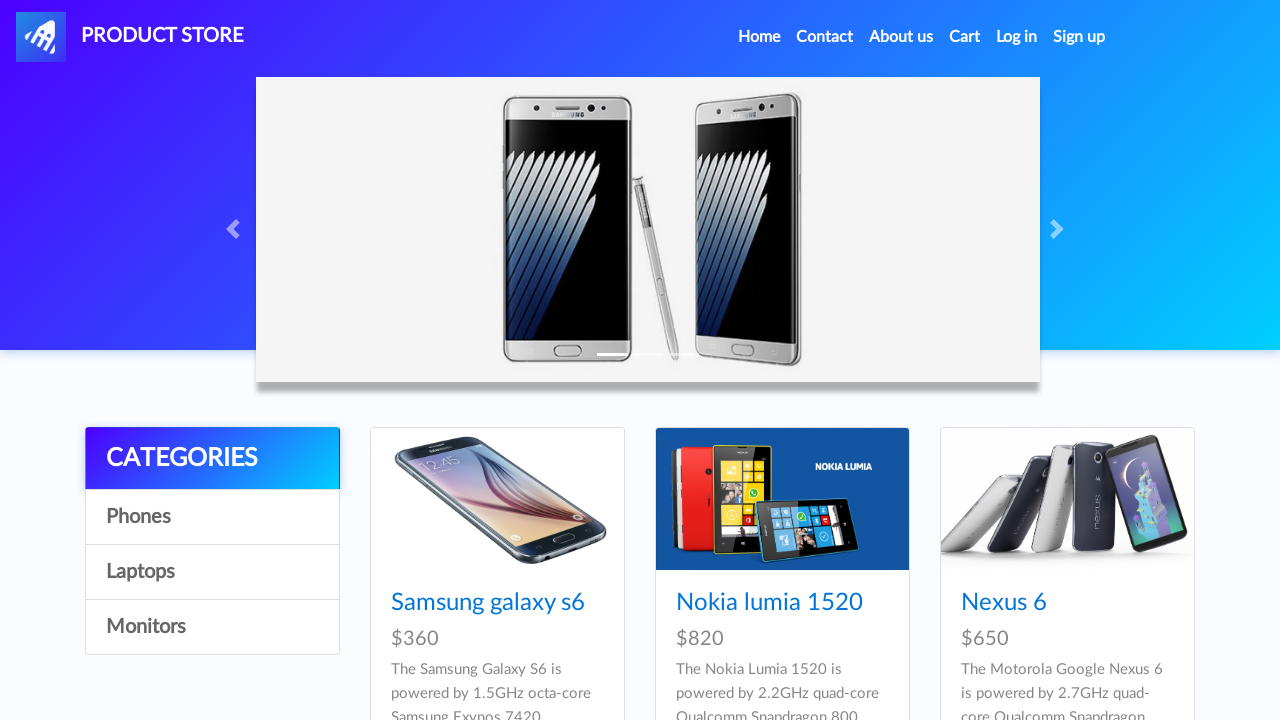

Clicked on Phones category filter at (212, 517) on xpath=//*[contains(@onclick,'phone')]
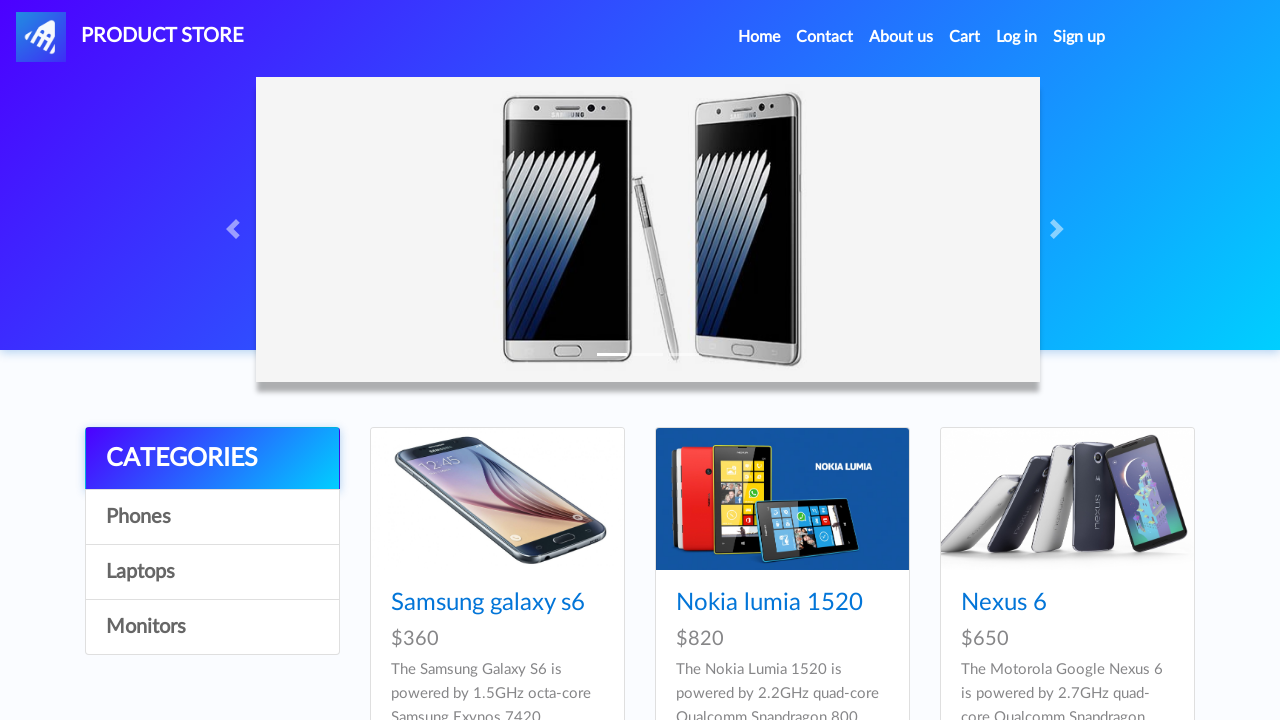

Waited 2 seconds for filtered products to load
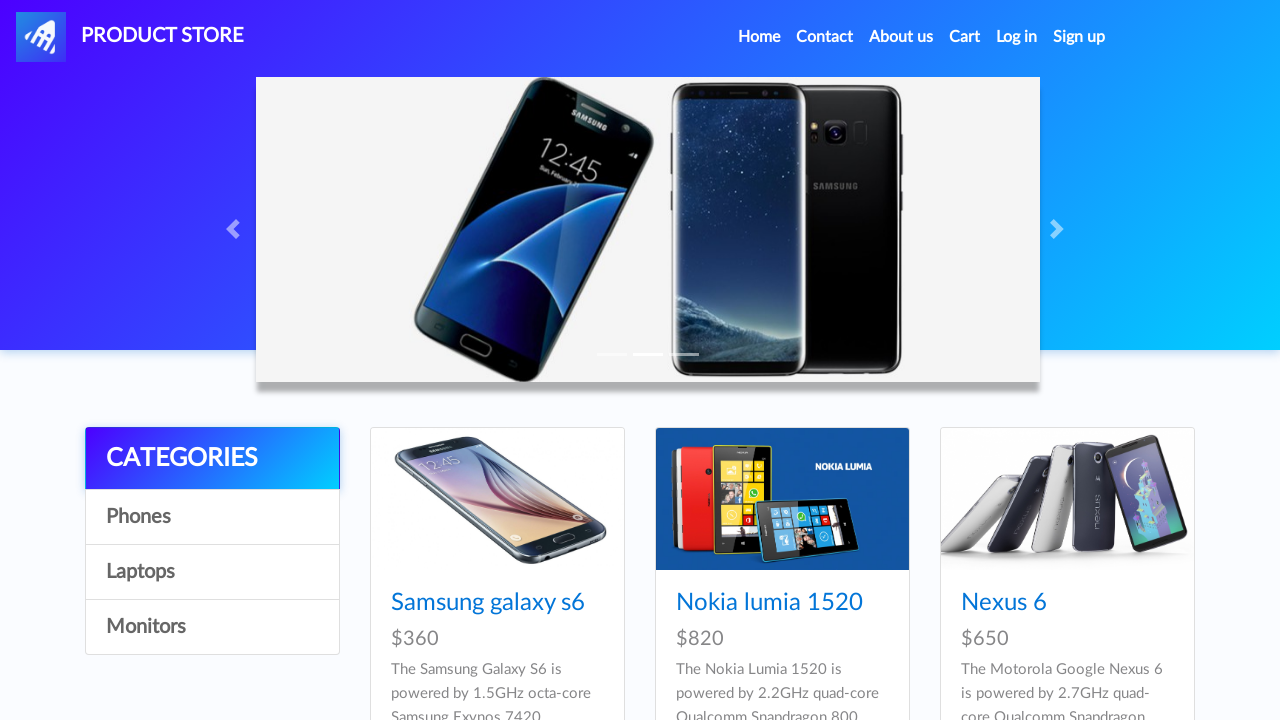

Verified filtered phone products are displayed
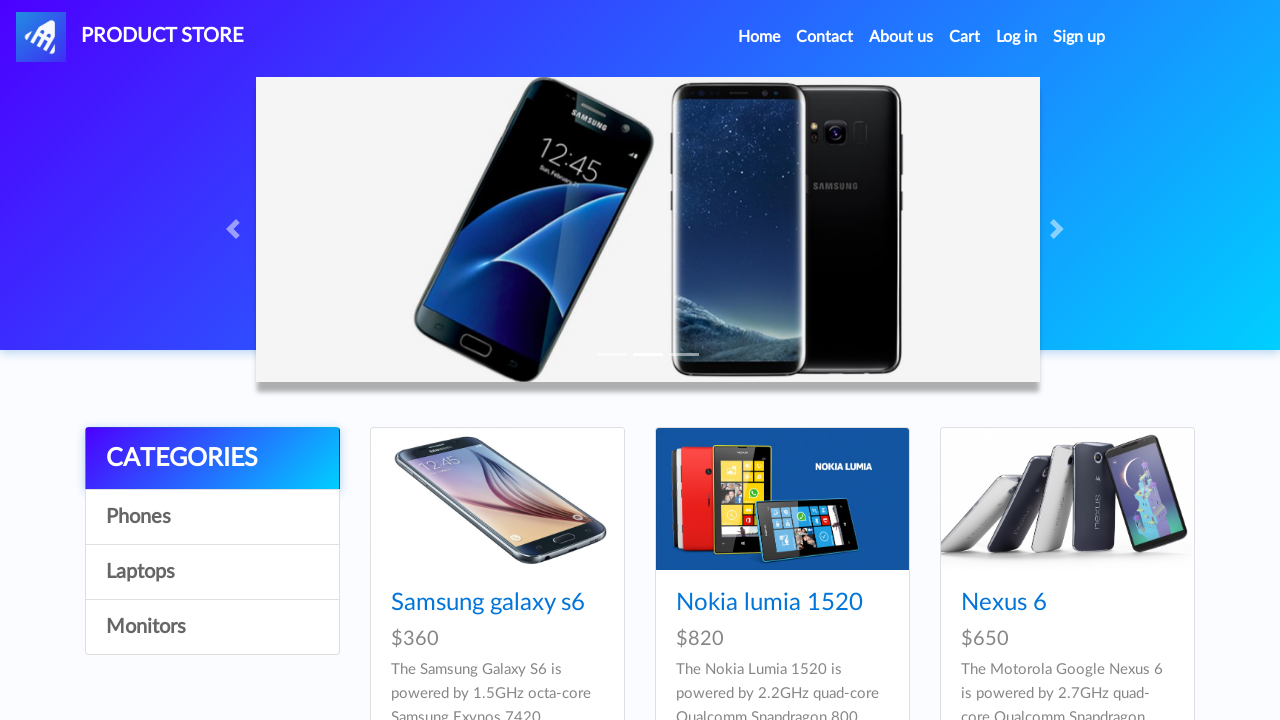

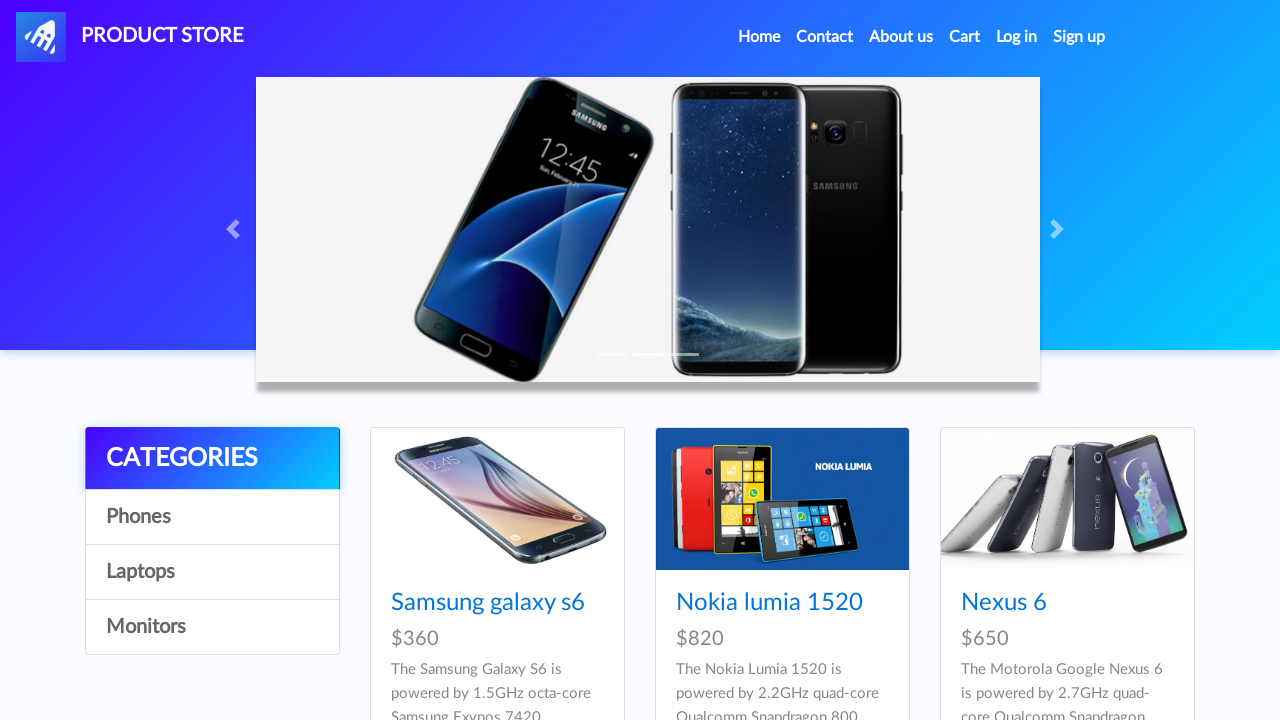